Tests interactive UI elements on a demo page including clicking a button to open a modal, closing it, clicking an element until its background color changes, navigating via dropdown menu to a drag-and-drop page, and dragging 10 cards to their corresponding zones.

Starting URL: https://konflic.github.io/examples/

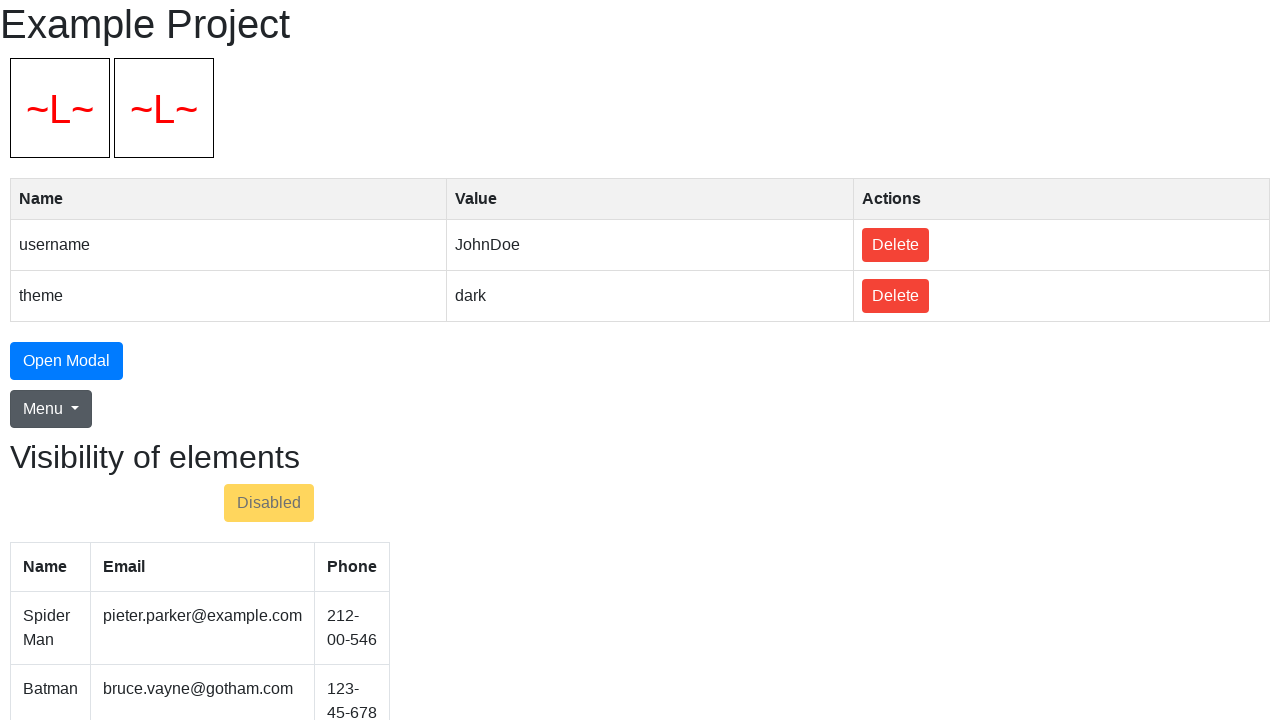

Waited for button with hide_with_opacity class to appear
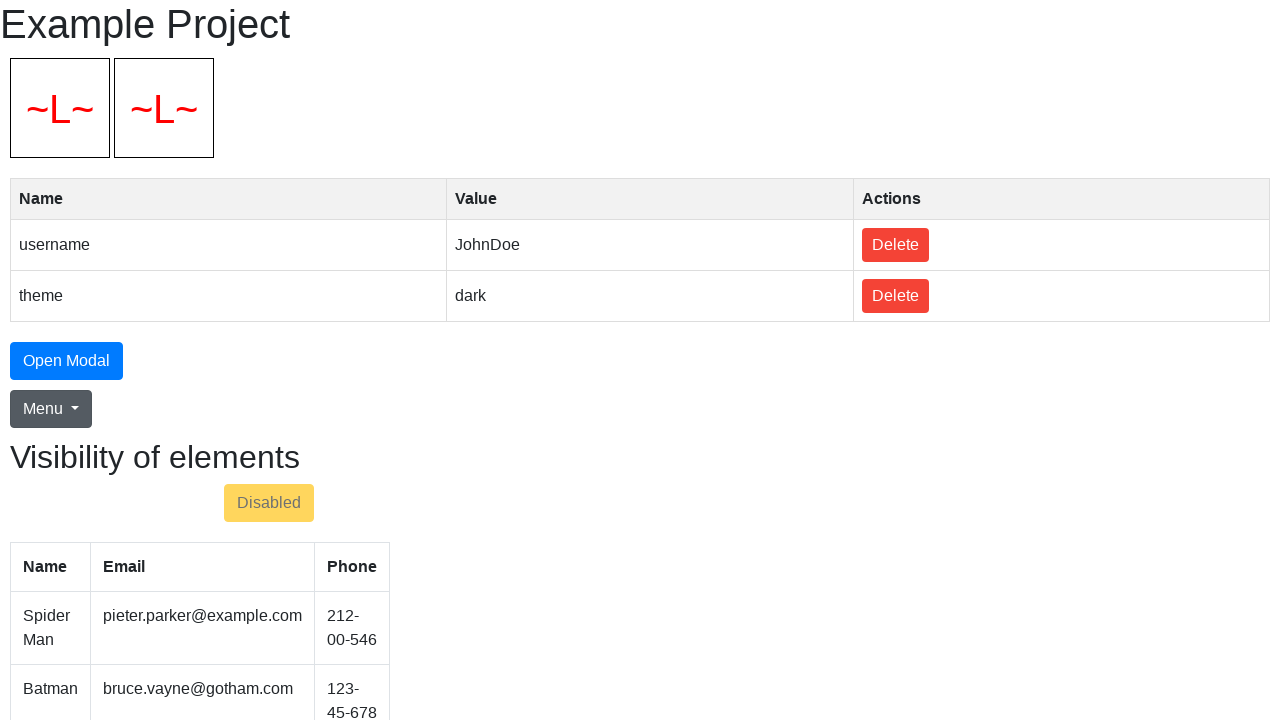

Clicked button to open modal at (174, 503) on xpath=//button[@class='hide_with_opacity button']
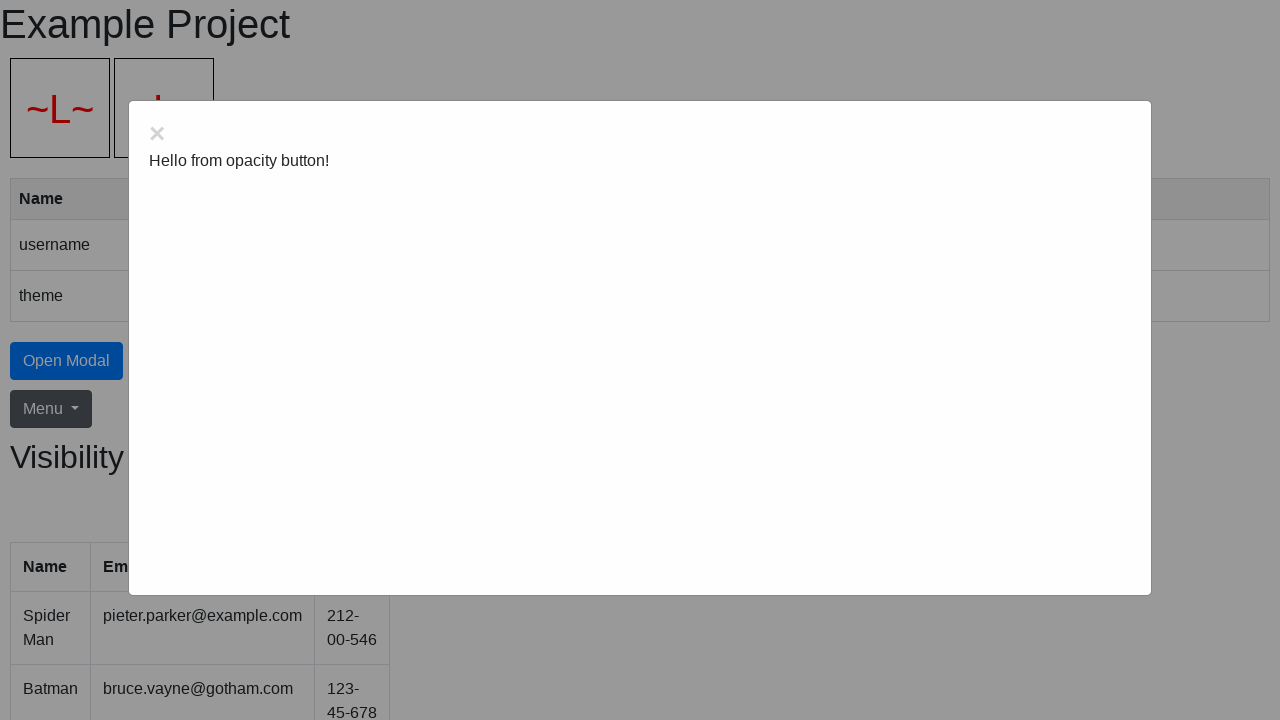

Modal appeared with text content
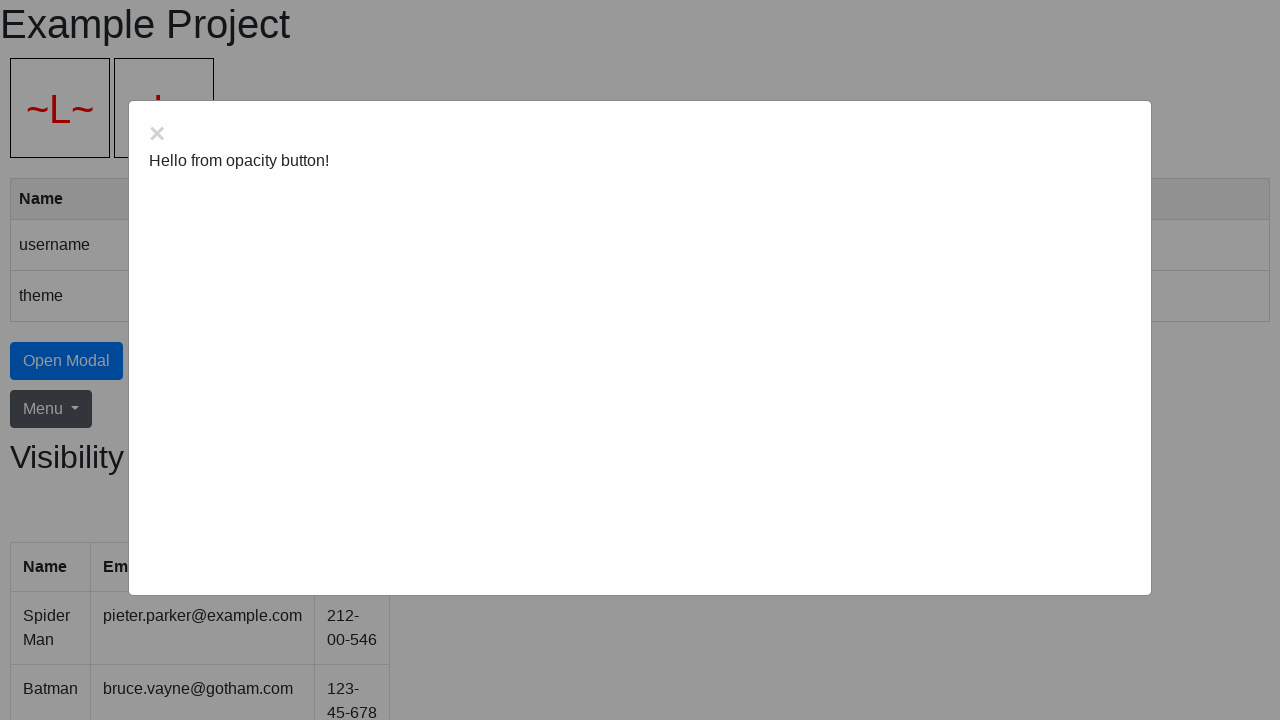

Closed modal by clicking close button at (640, 135) on xpath=//span[@class='close']
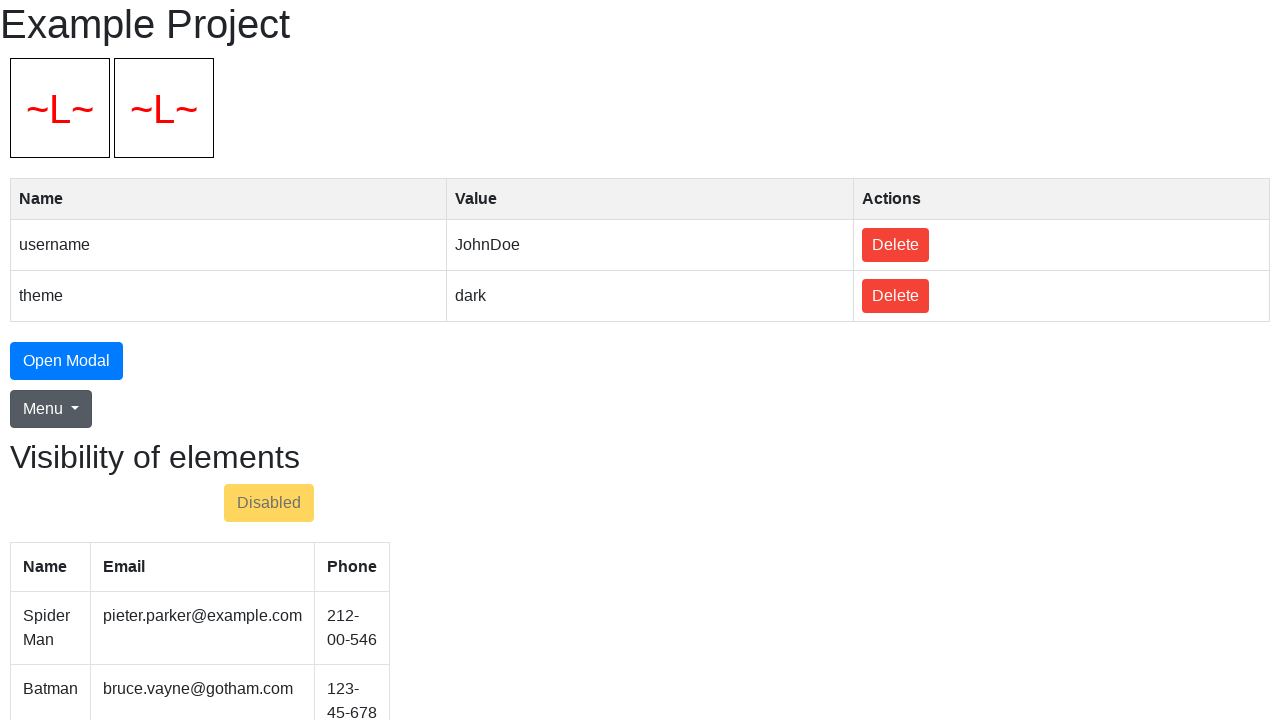

Clicked Email header to change background color at (202, 567) on xpath=//th[contains(text(), 'Email')]
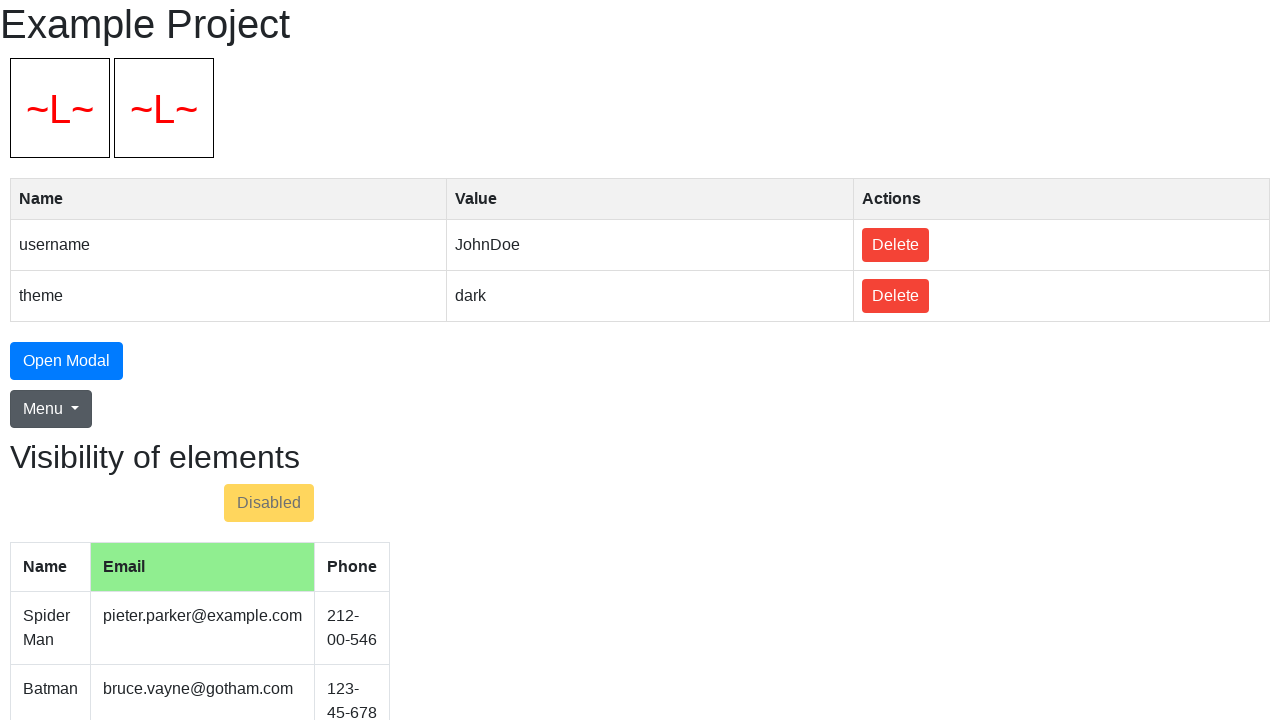

Clicked Email header to change background color at (202, 567) on xpath=//th[contains(text(), 'Email')]
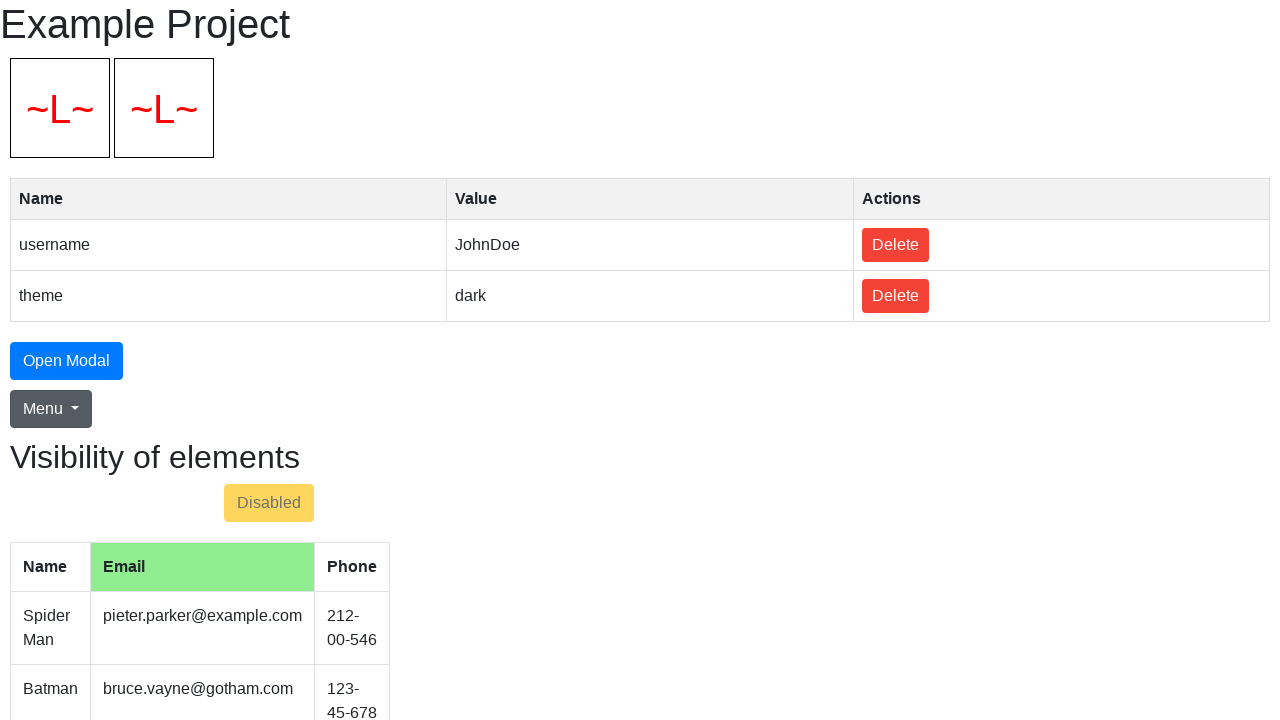

Clicked Email header to change background color at (202, 567) on xpath=//th[contains(text(), 'Email')]
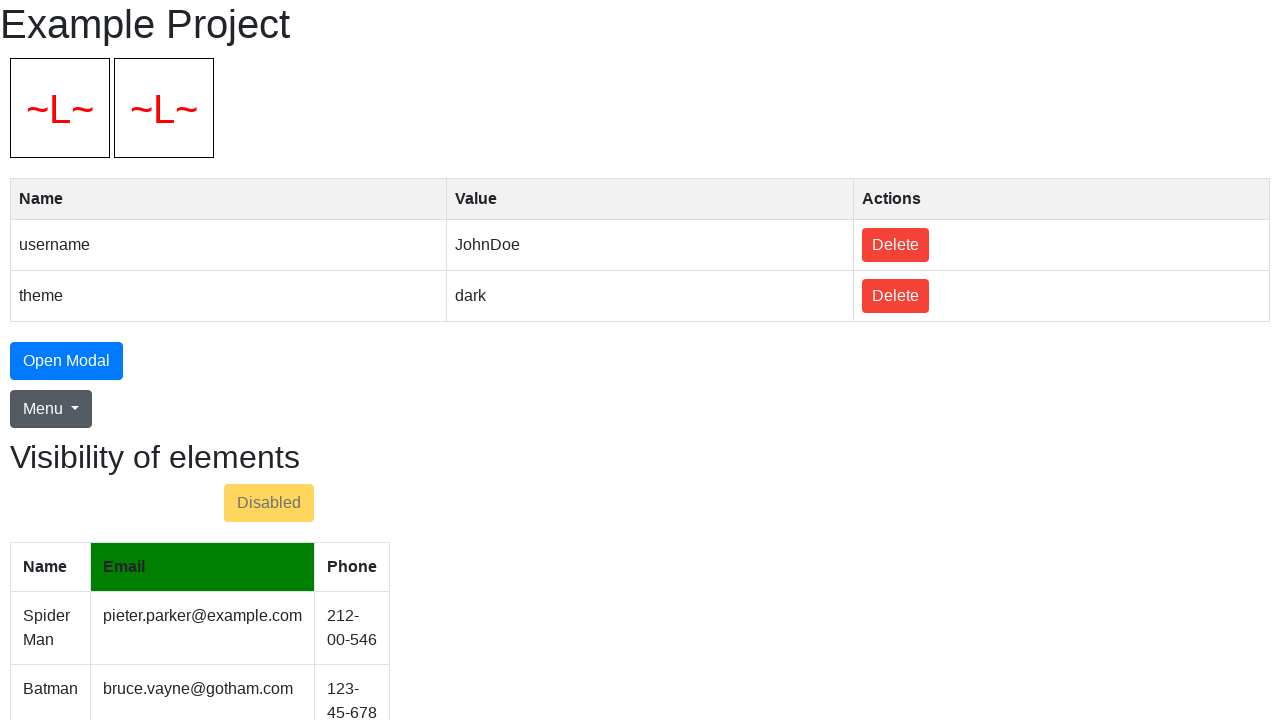

Clicked Email header to change background color at (202, 567) on xpath=//th[contains(text(), 'Email')]
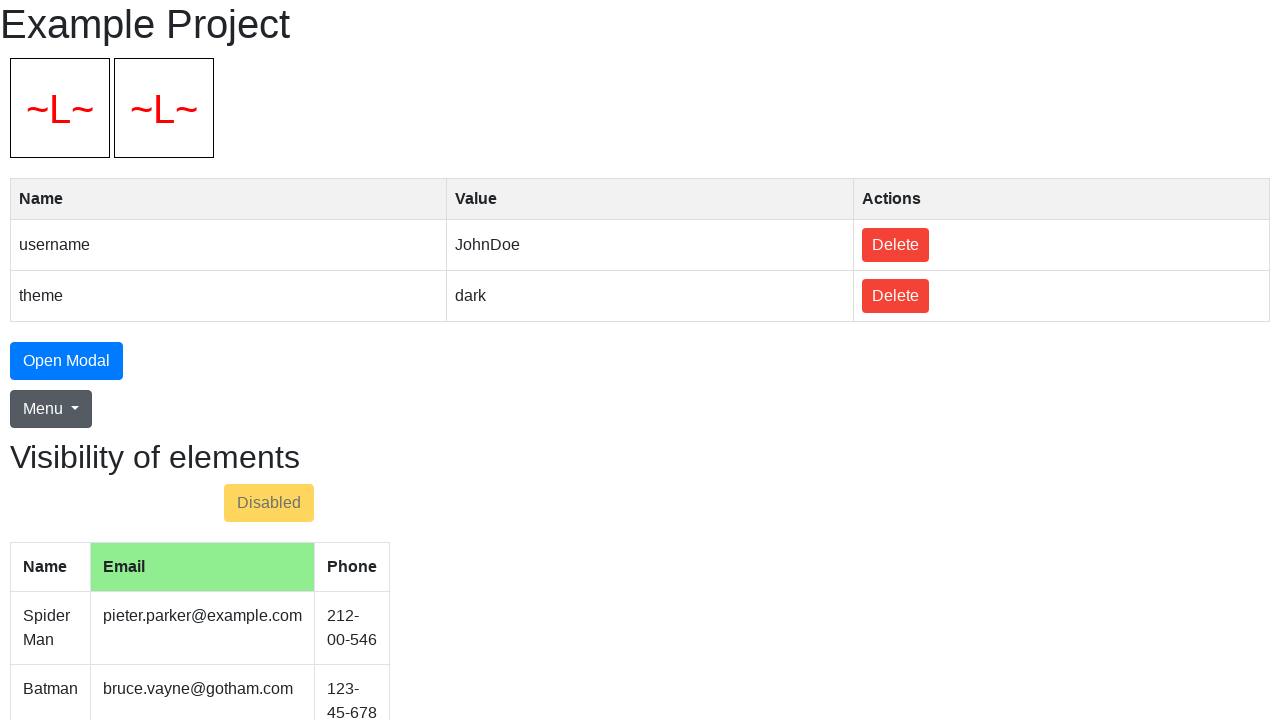

Clicked Email header to change background color at (202, 567) on xpath=//th[contains(text(), 'Email')]
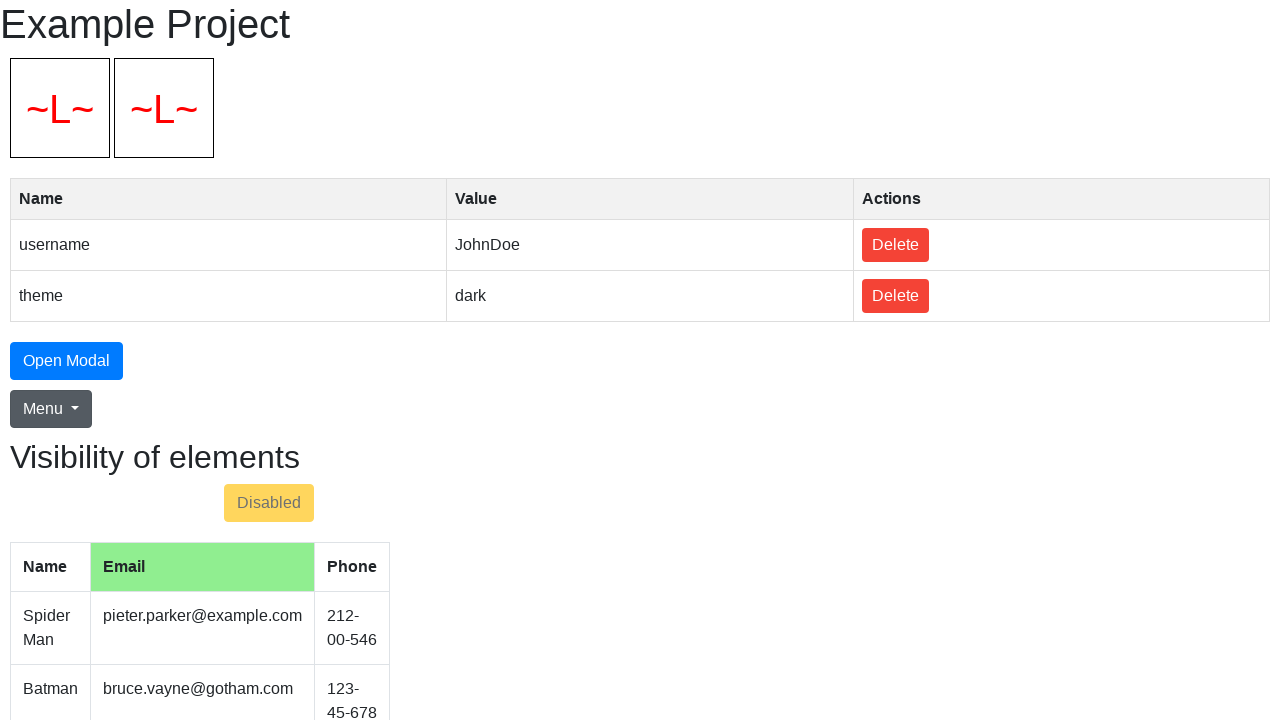

Clicked Email header to change background color at (202, 567) on xpath=//th[contains(text(), 'Email')]
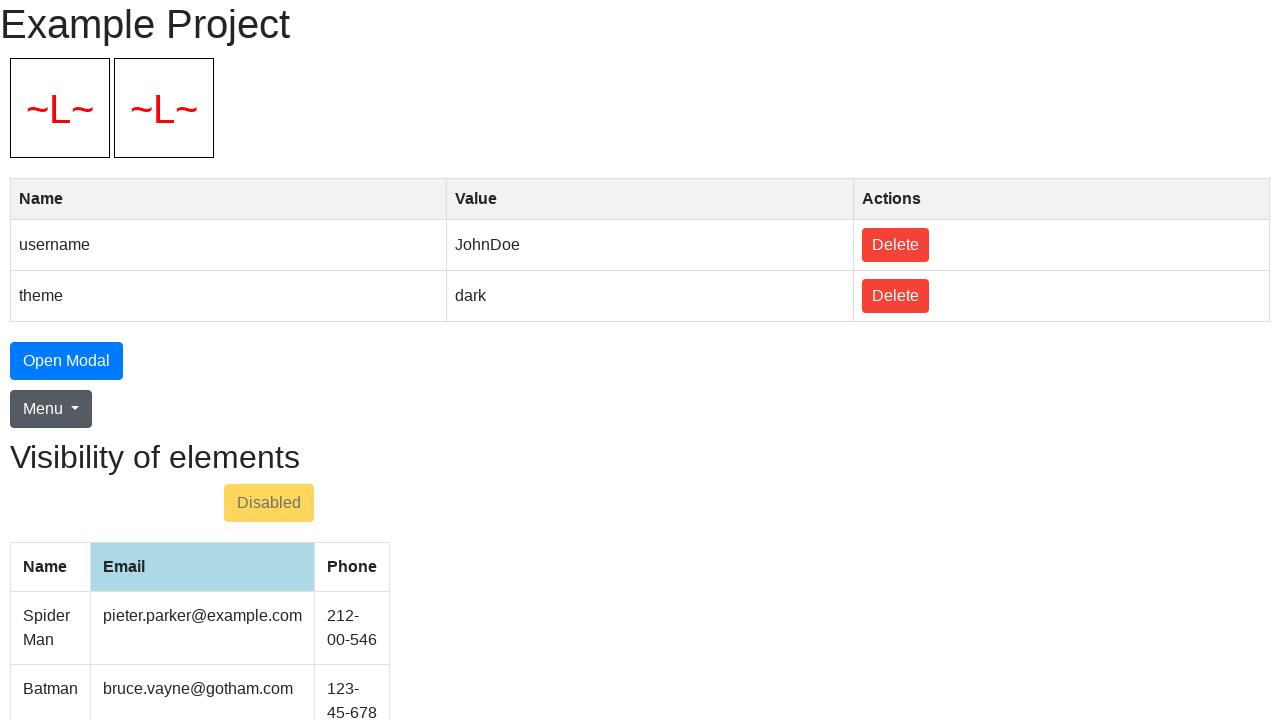

Clicked Email header to change background color at (202, 567) on xpath=//th[contains(text(), 'Email')]
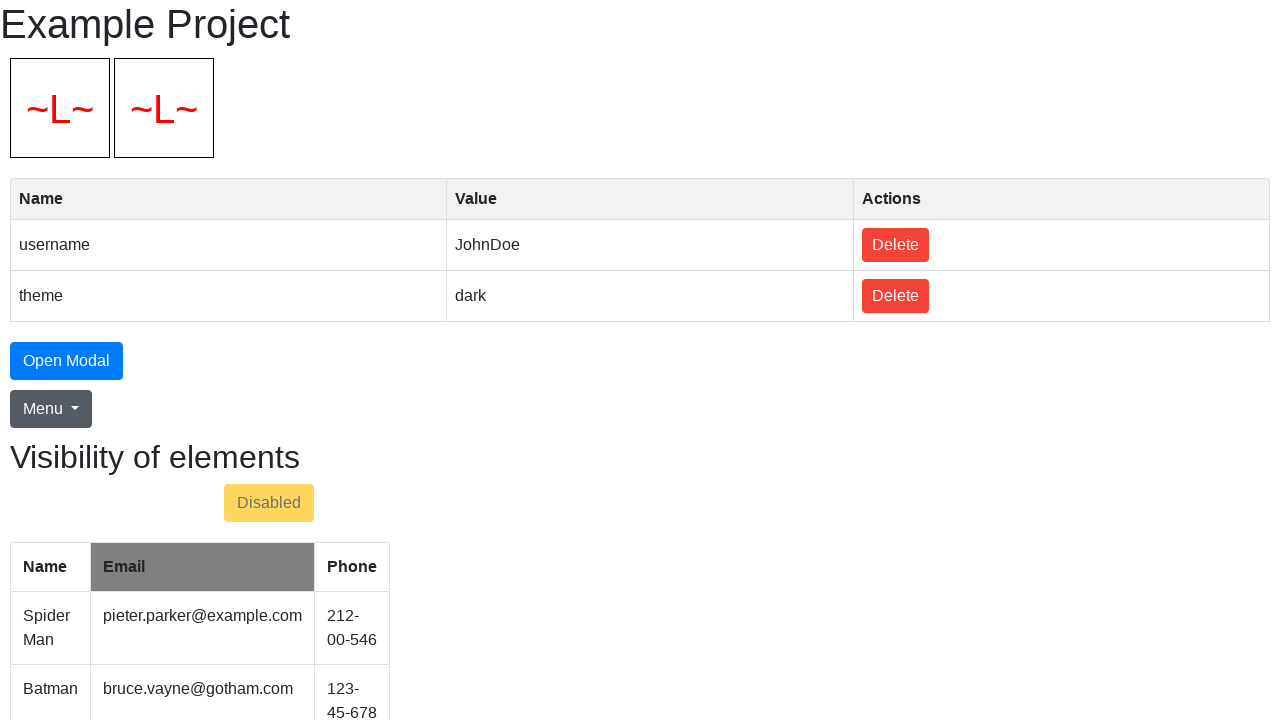

Email header background color changed to gray
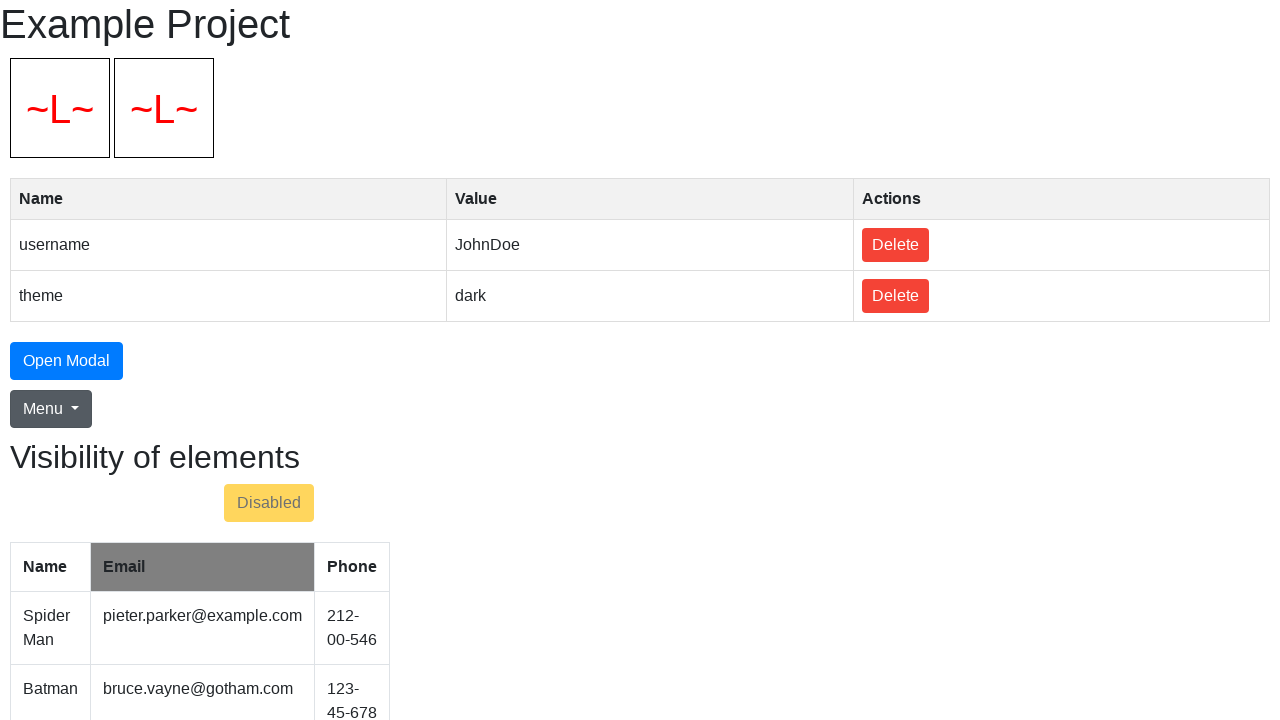

Clicked dropdown menu at (51, 409) on xpath=//a[@id='dropdownMenuLink']
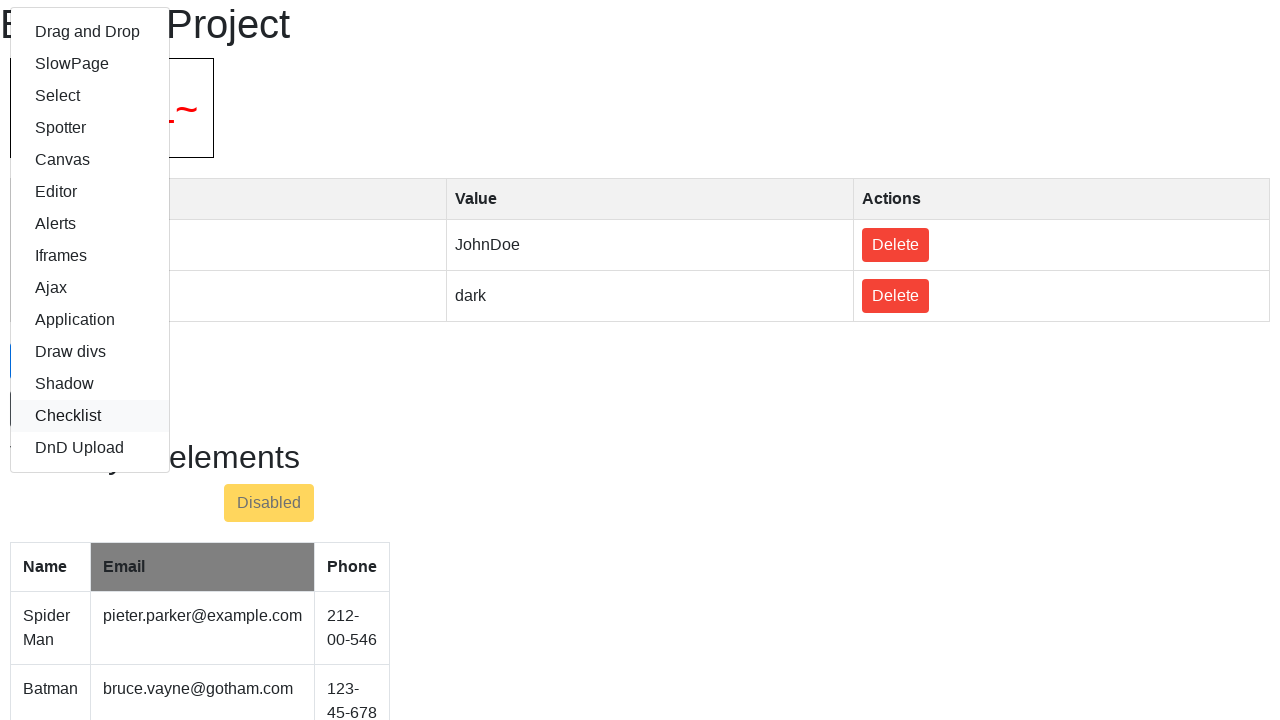

Selected Drag and Drop option from dropdown menu at (90, 32) on xpath=//a[@class='dropdown-item' and contains(text(), 'Drag and Drop')]
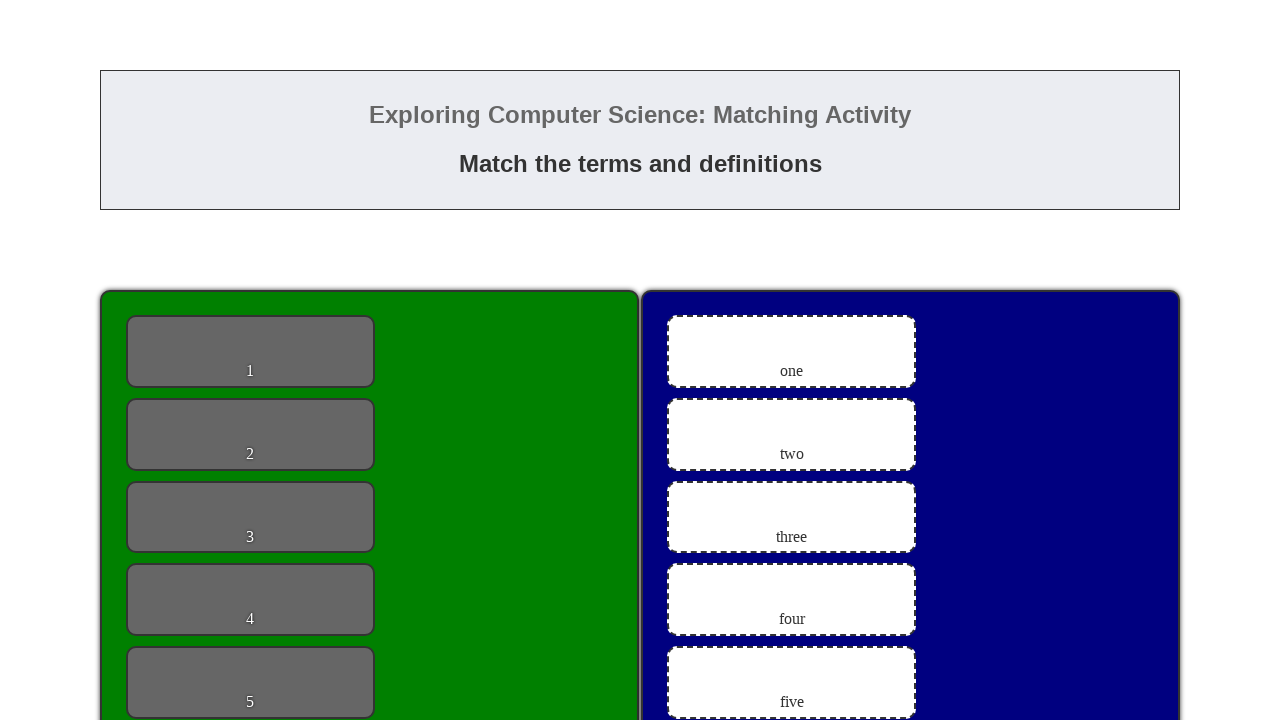

Navigated to Drag and Drop page, card pile loaded
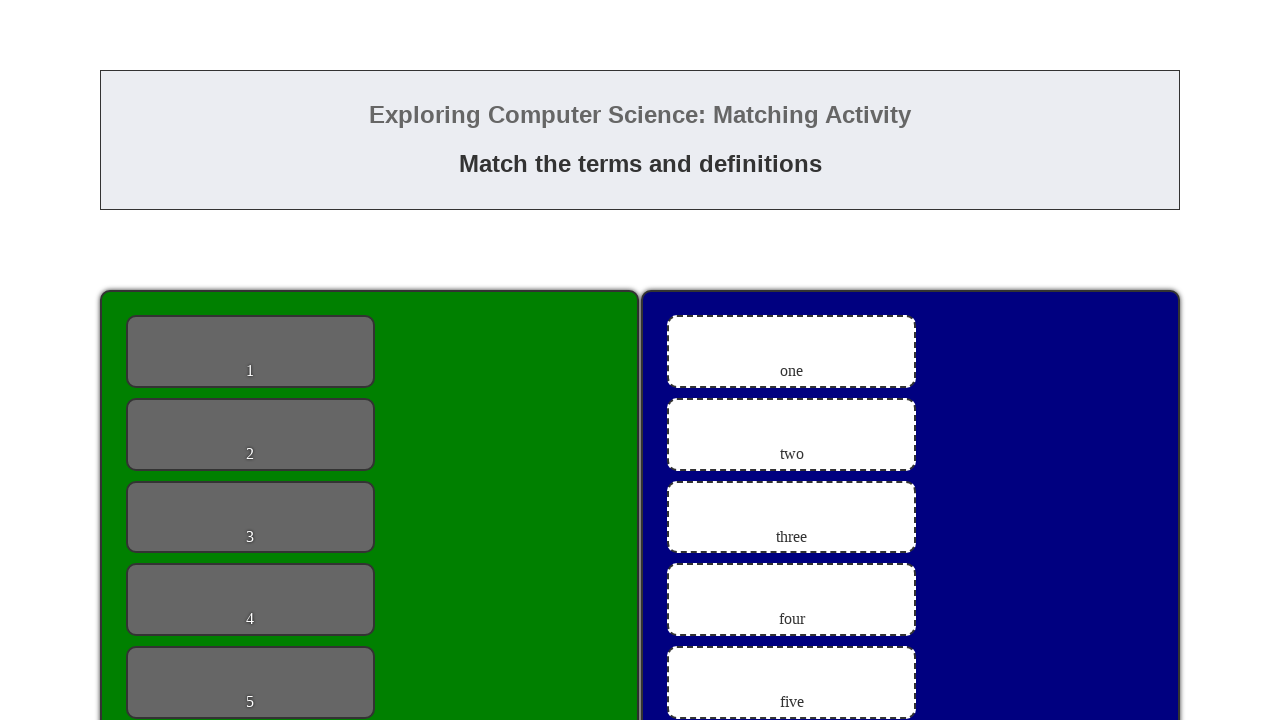

Waited for page to fully render
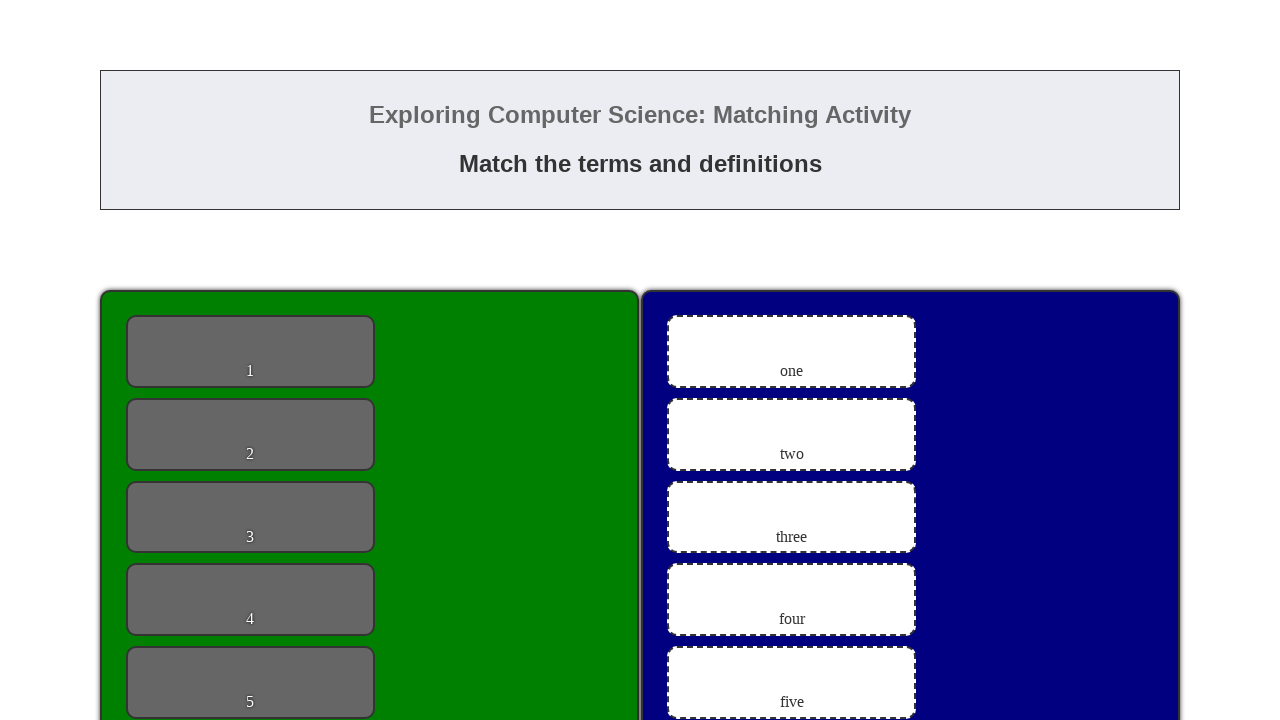

Dragged card 1 to zone 1 at (792, 351)
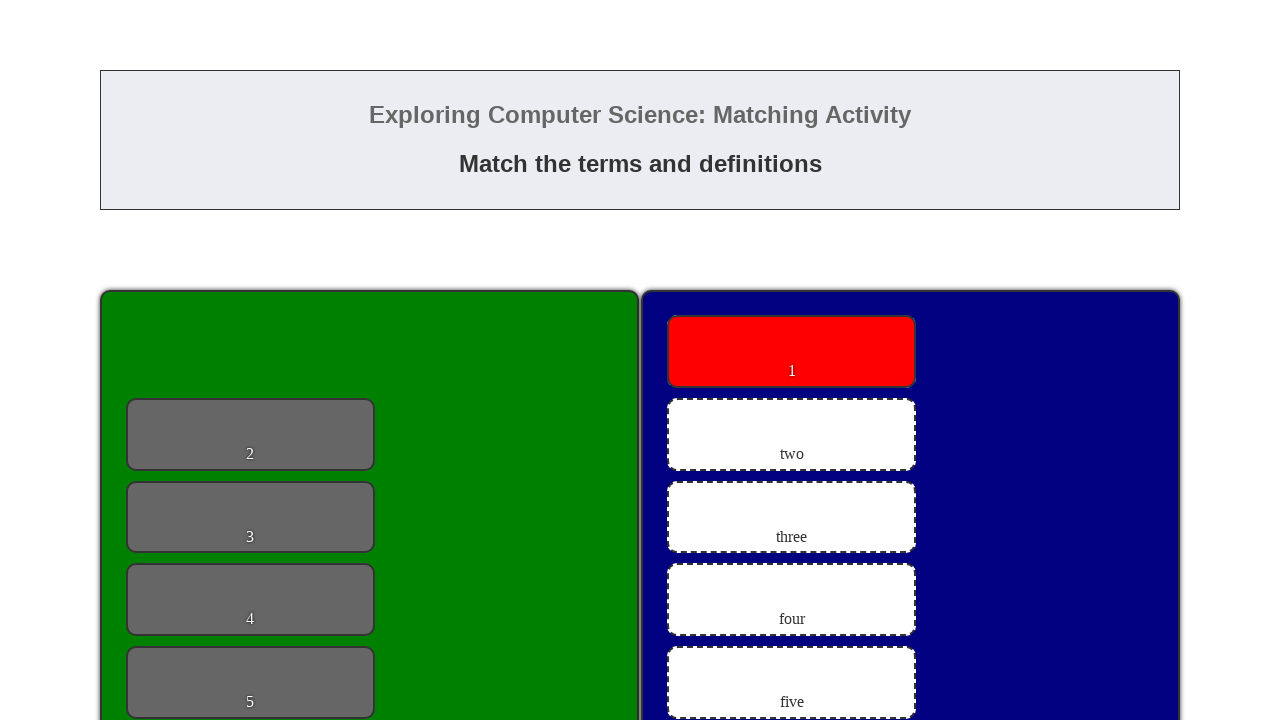

Dragged card 2 to zone 2 at (792, 434)
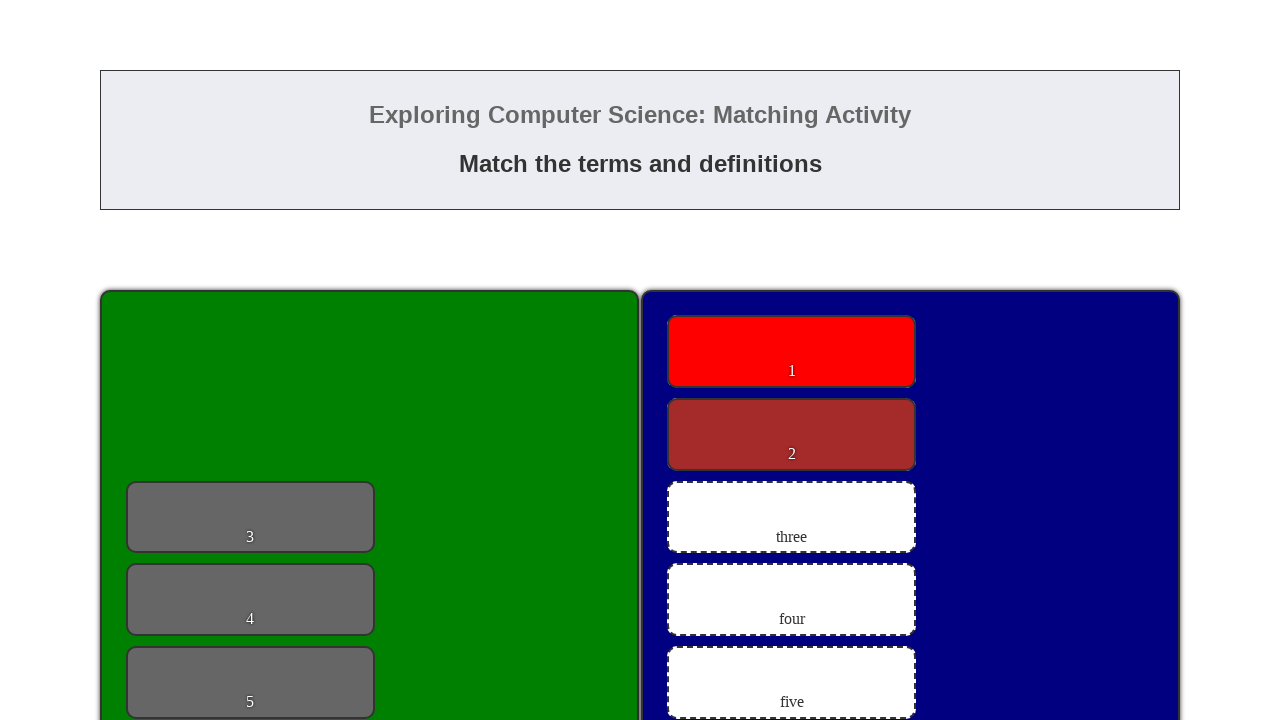

Dragged card 3 to zone 3 at (792, 517)
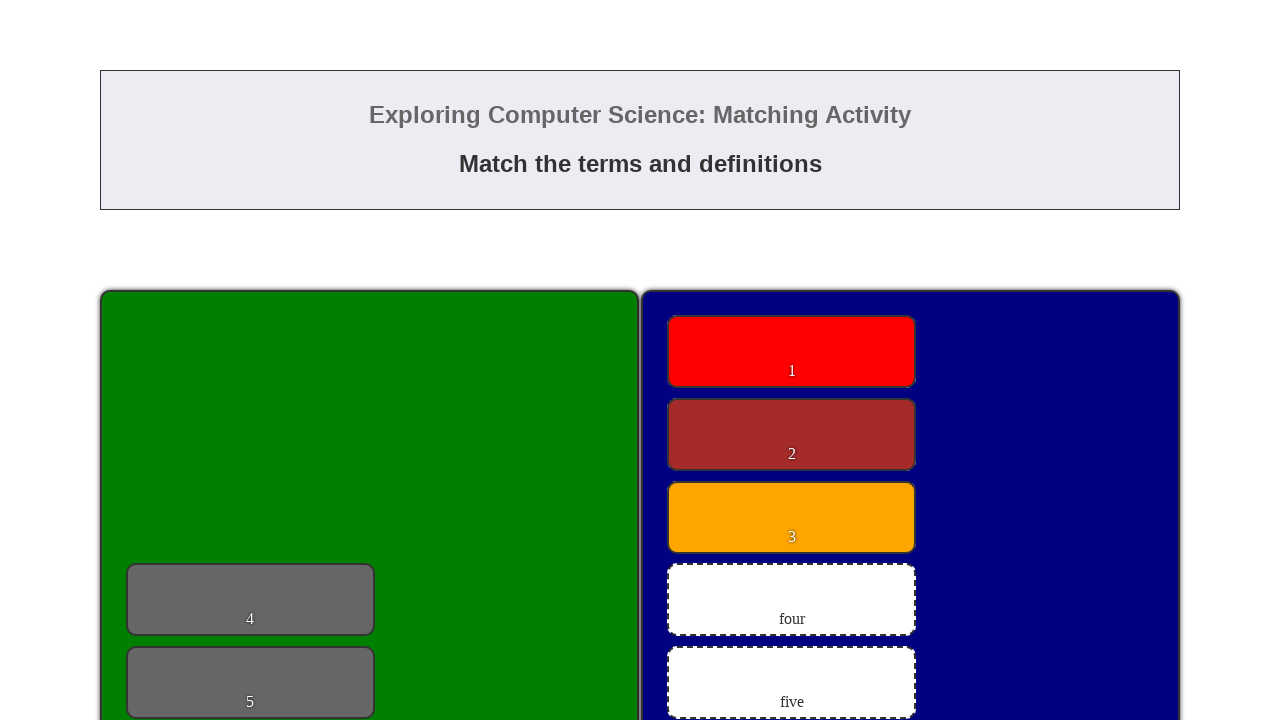

Dragged card 4 to zone 4 at (792, 600)
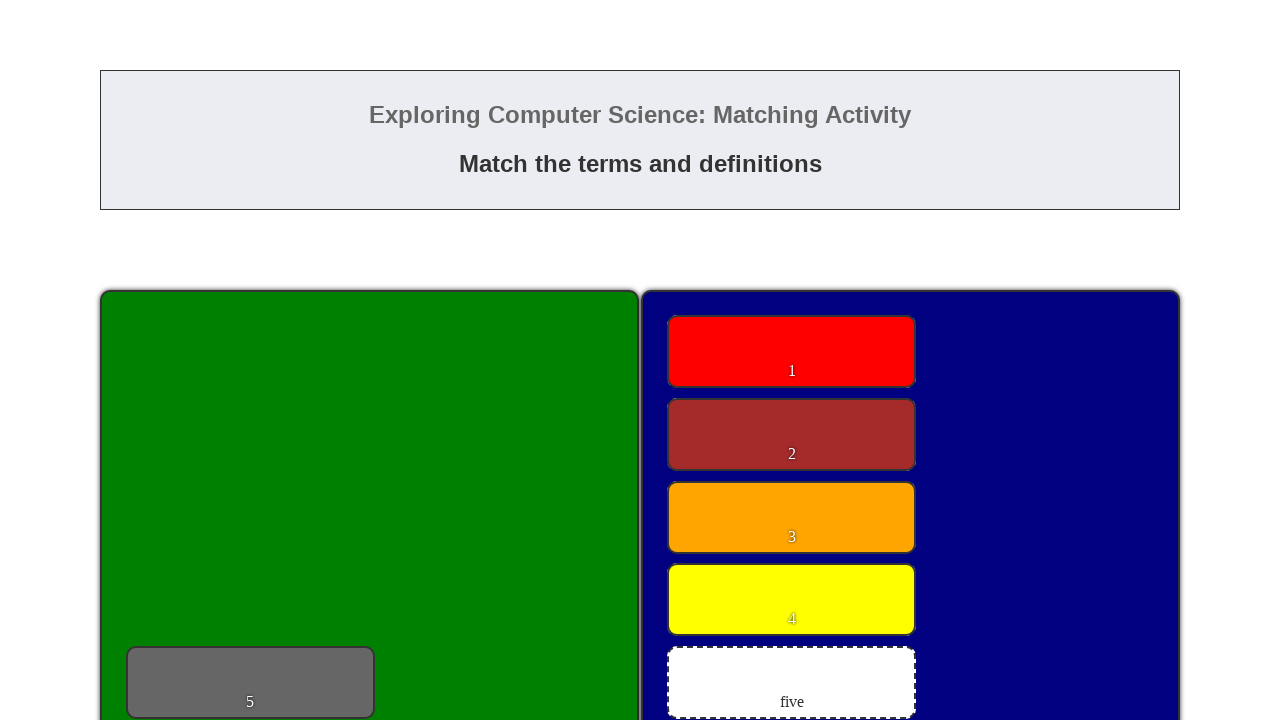

Dragged card 5 to zone 5 at (792, 683)
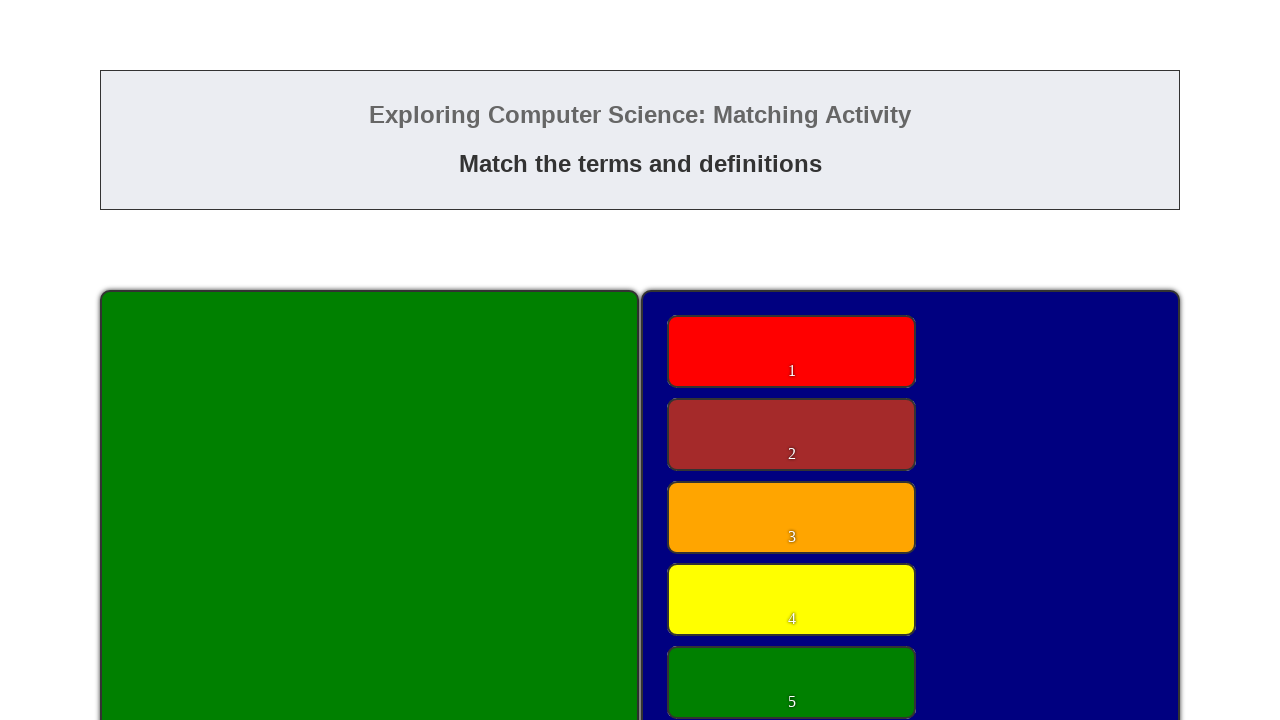

Dragged card 6 to zone 6 at (792, 360)
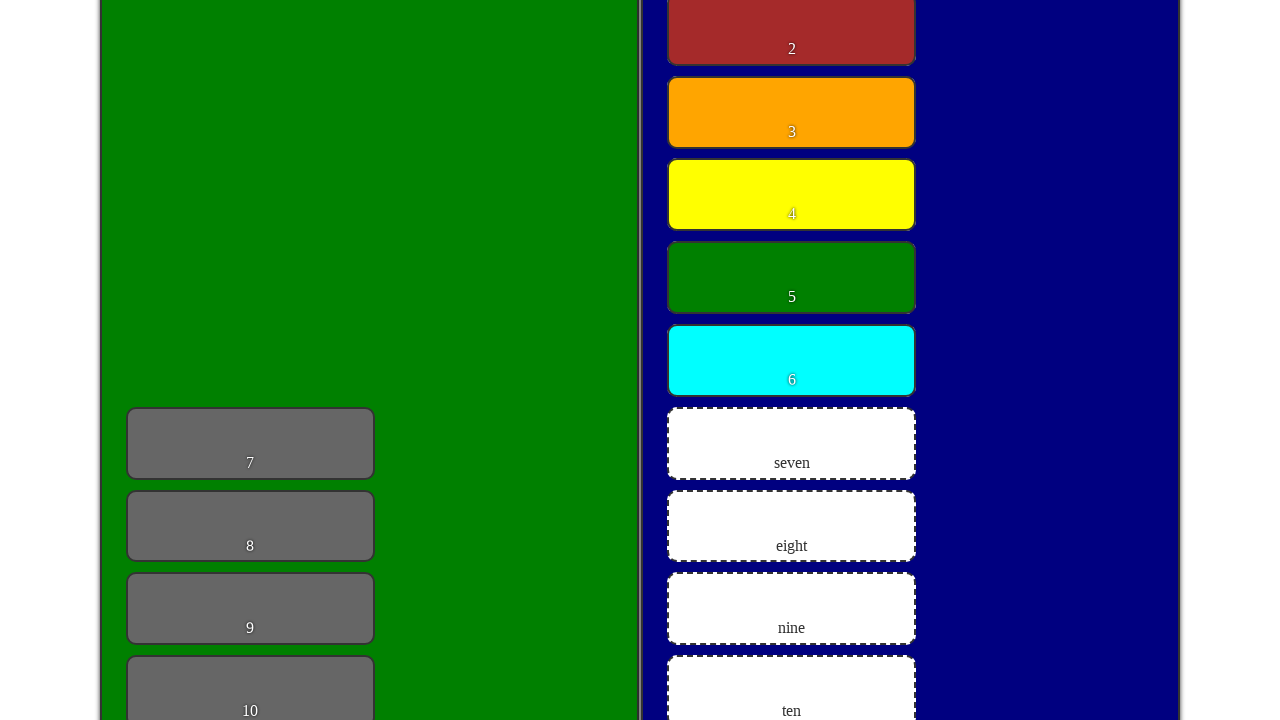

Dragged card 7 to zone 7 at (792, 443)
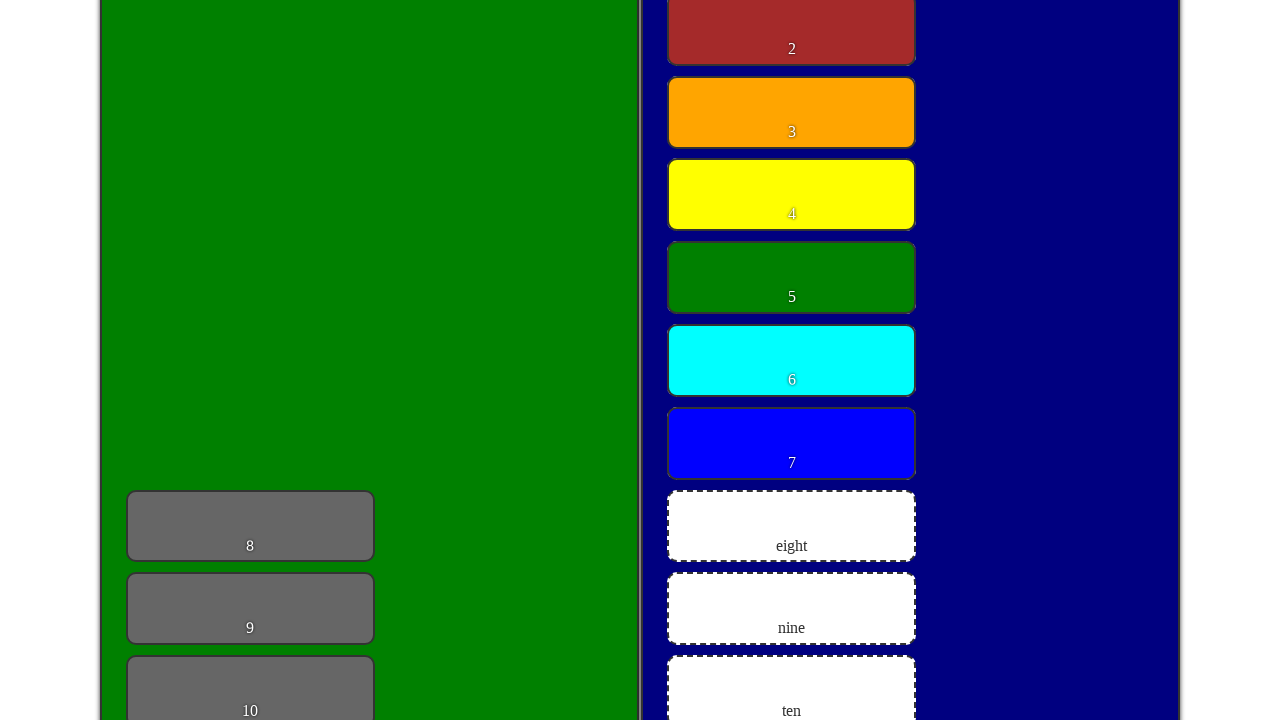

Dragged card 8 to zone 8 at (792, 526)
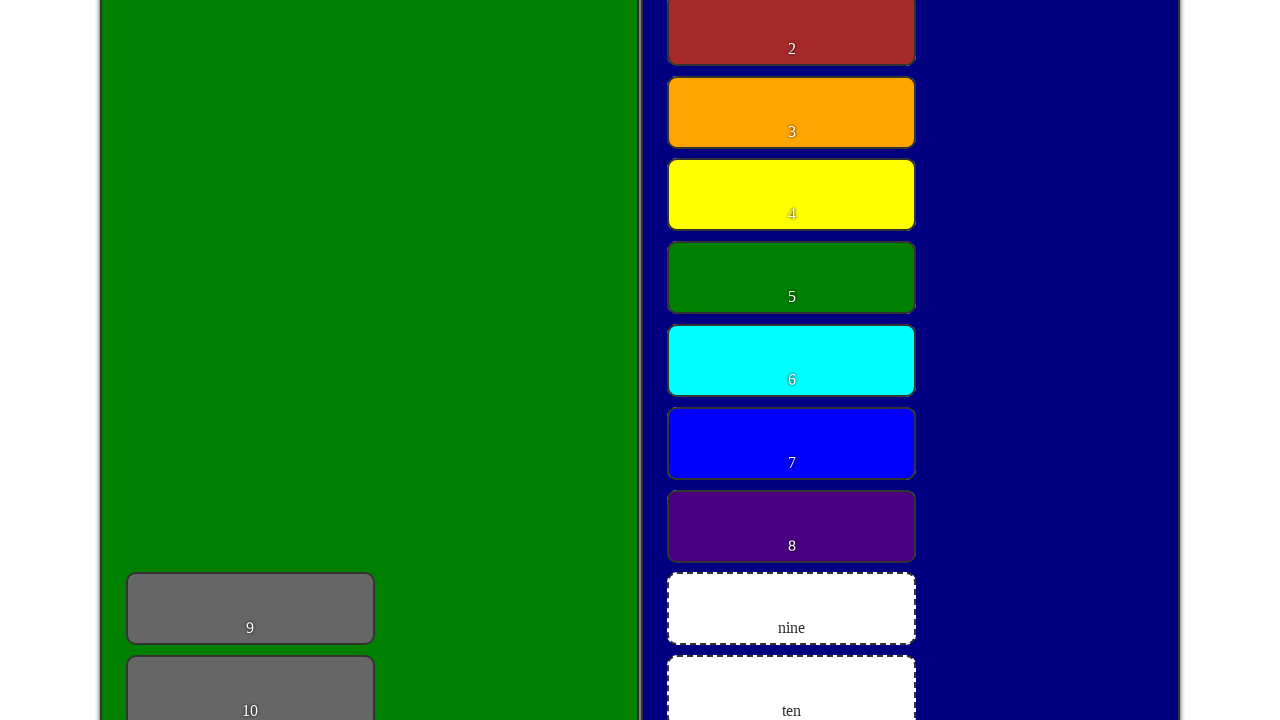

Dragged card 9 to zone 9 at (792, 609)
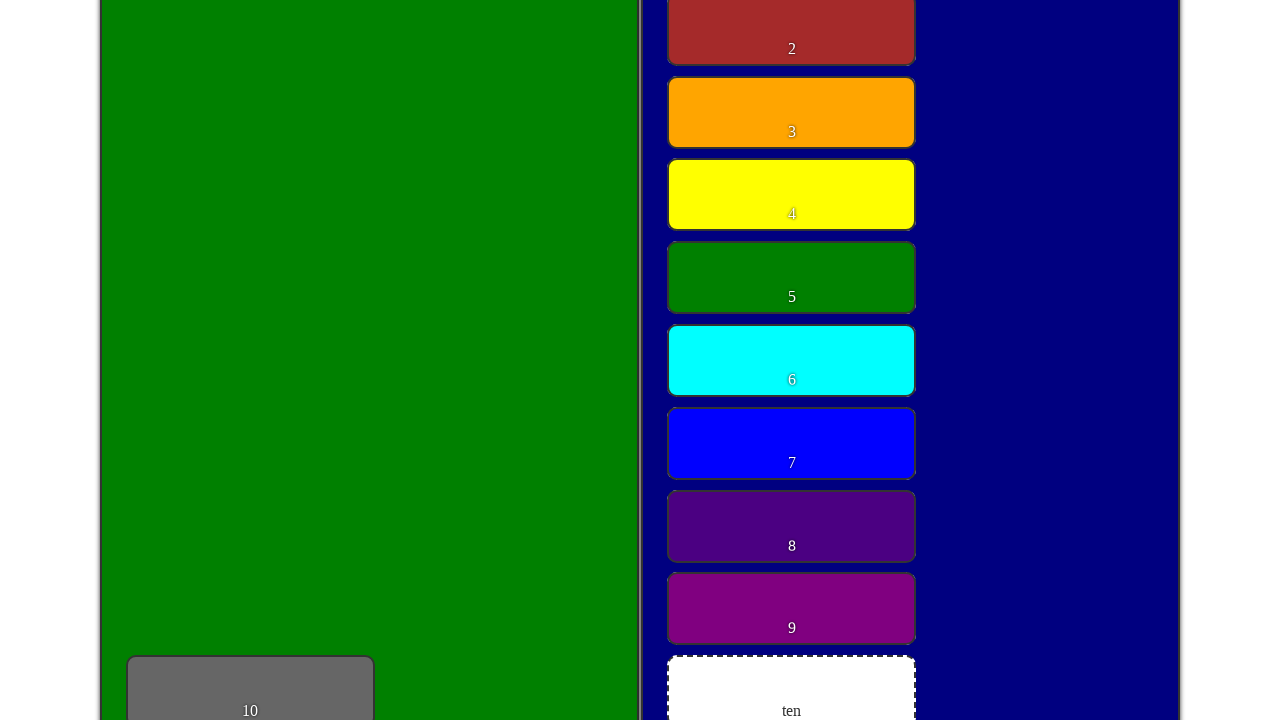

Dragged card 10 to zone 10 at (792, 684)
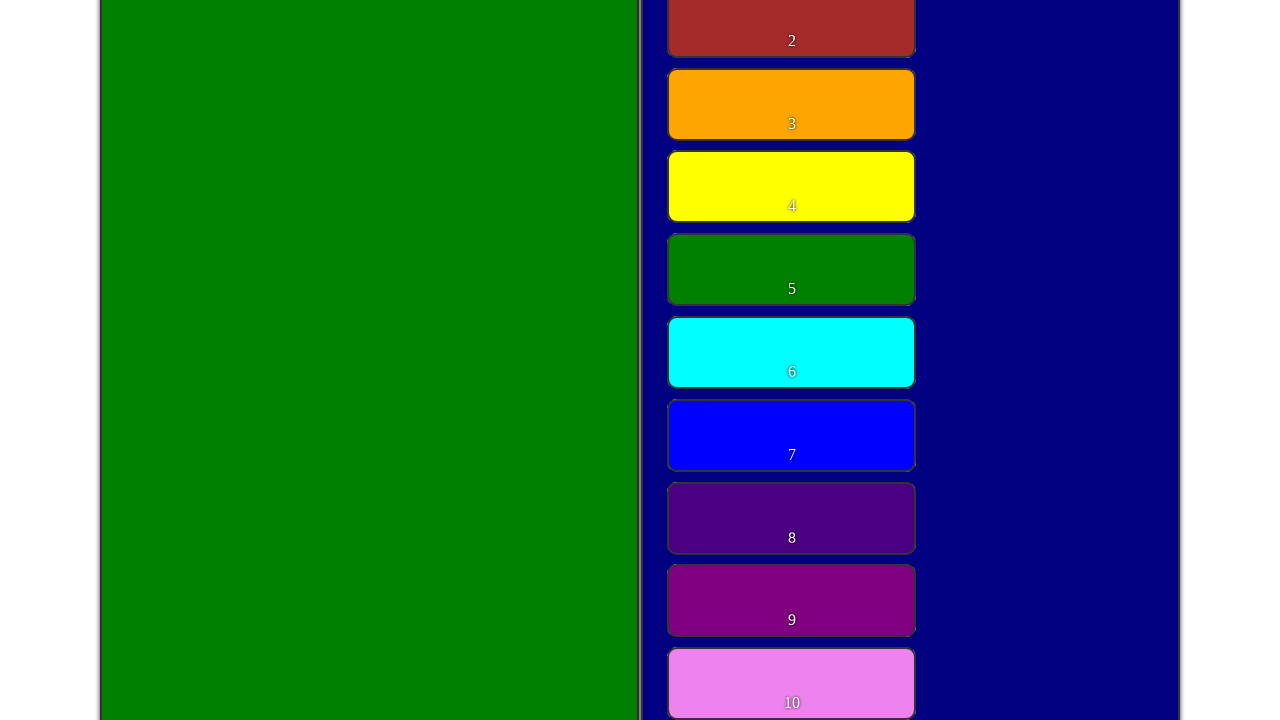

All cards dragged successfully, success message appeared
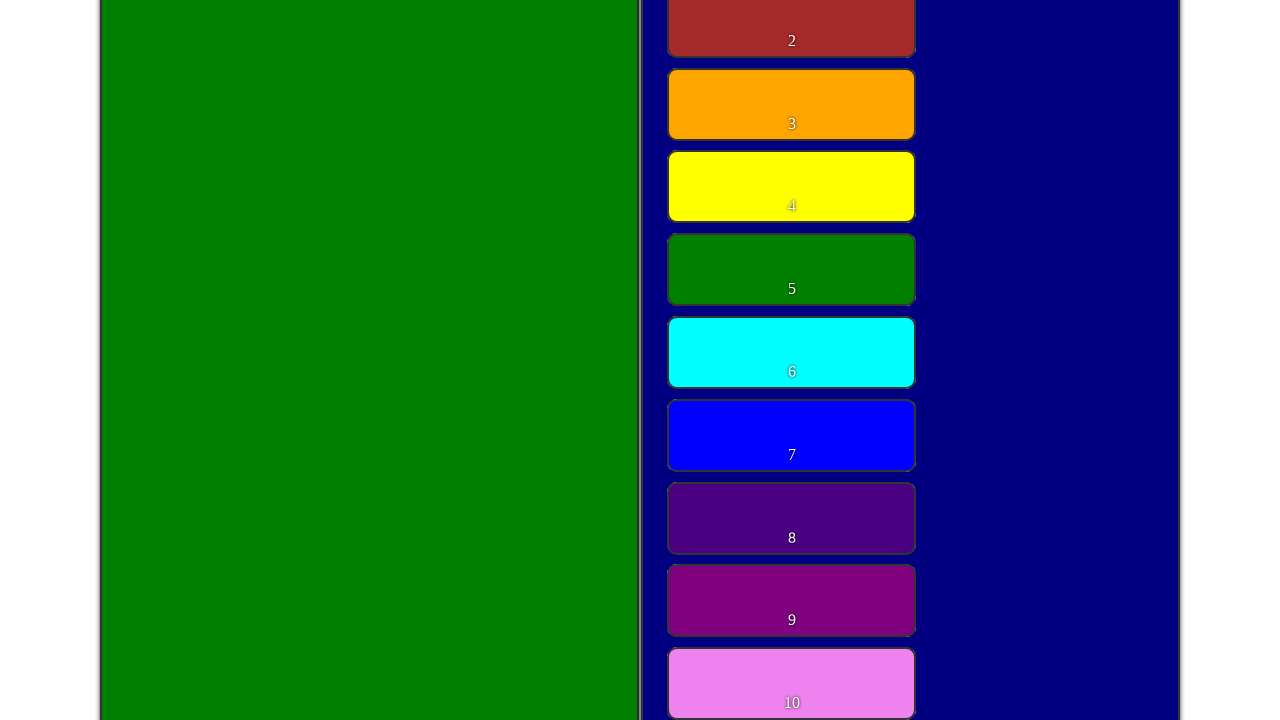

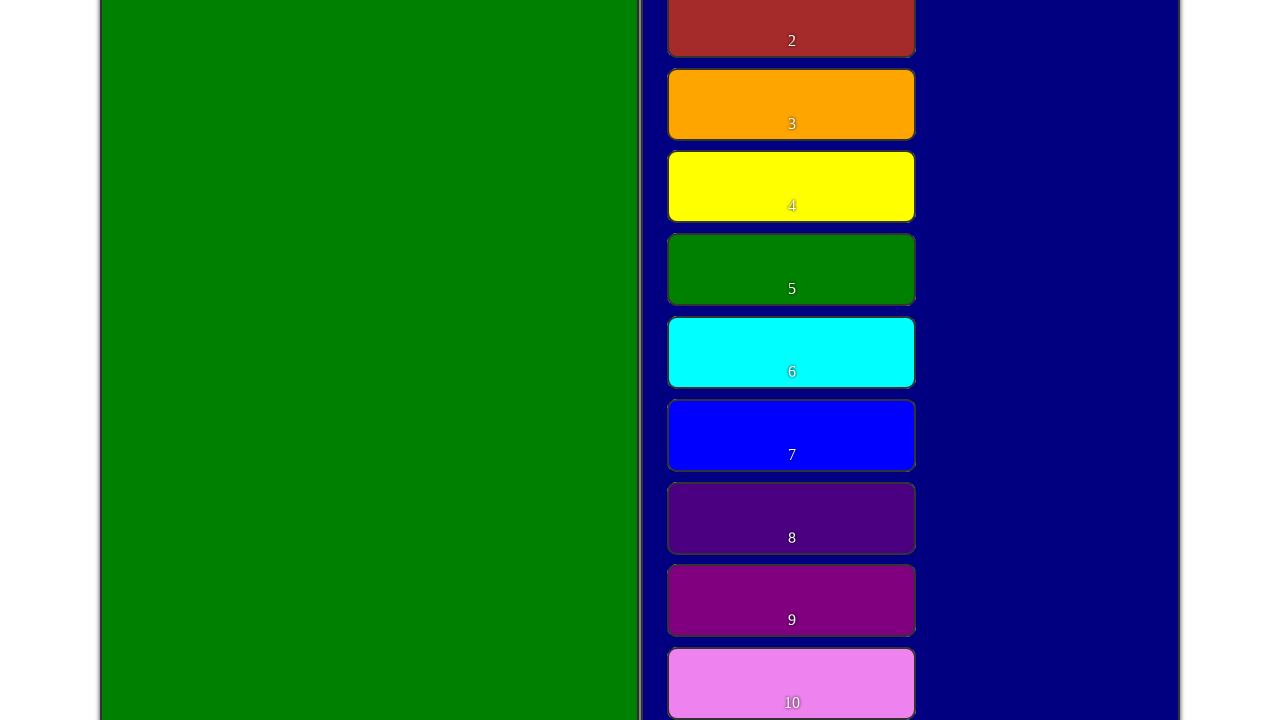